Tests injecting jQuery and jQuery Growl library into a page via JavaScript execution, then displays notification messages in the browser using the injected library.

Starting URL: http://the-internet.herokuapp.com

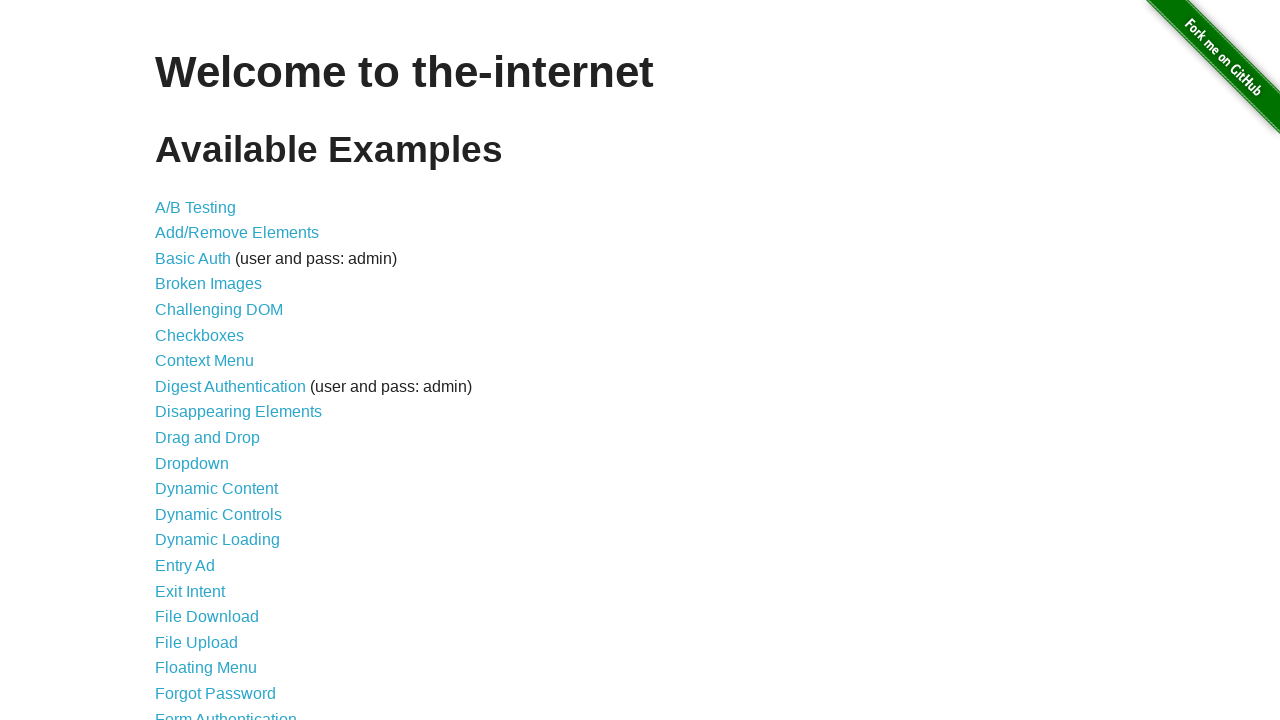

Injected jQuery library into page if not already present
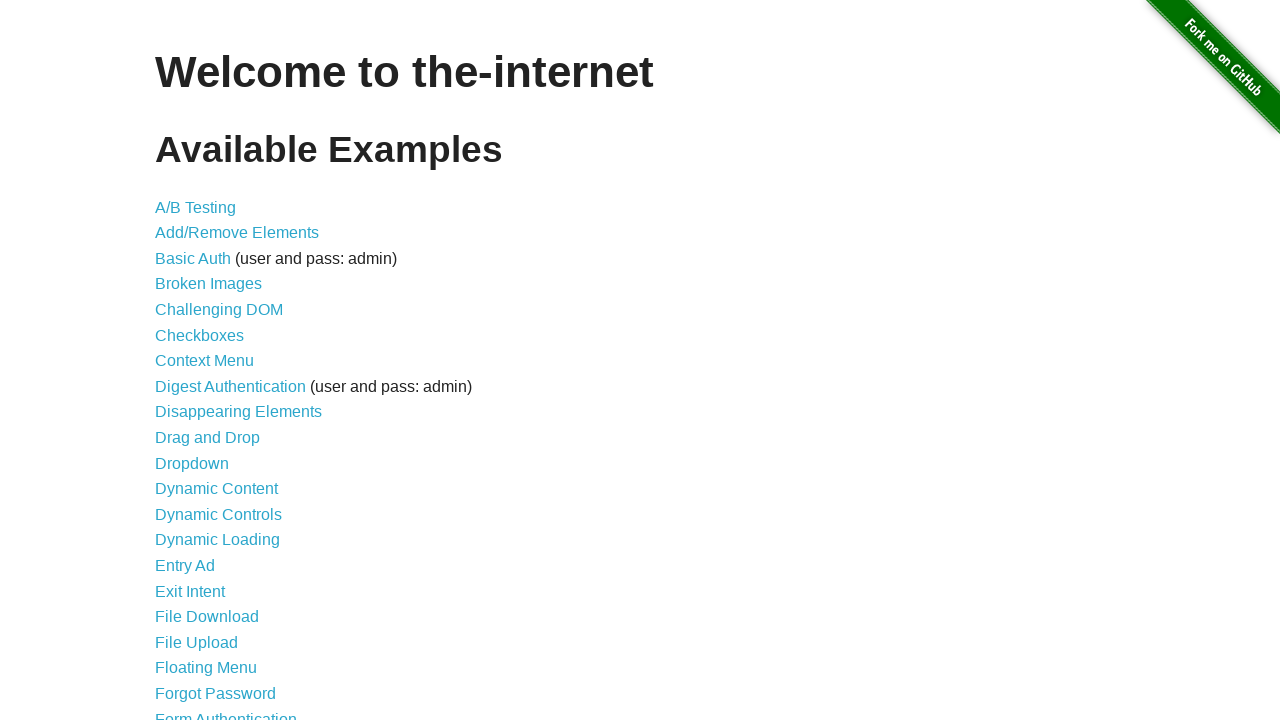

jQuery library loaded and available
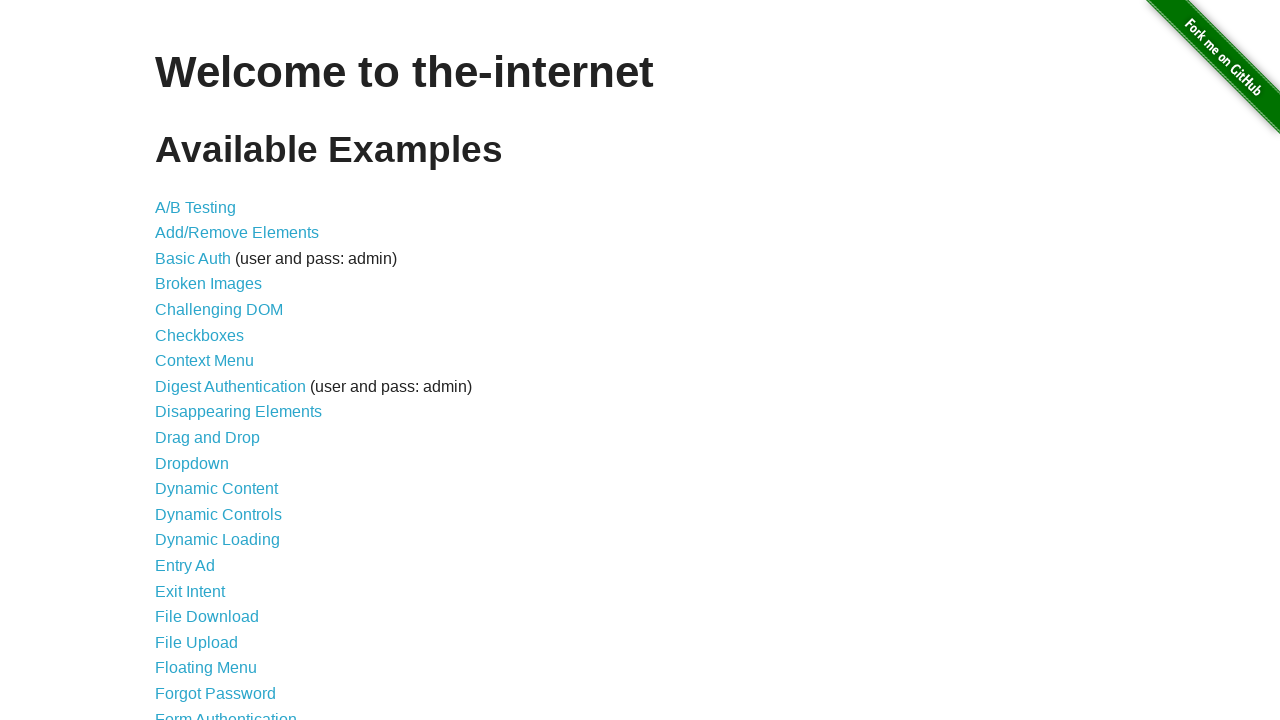

Injected jQuery Growl library script into page
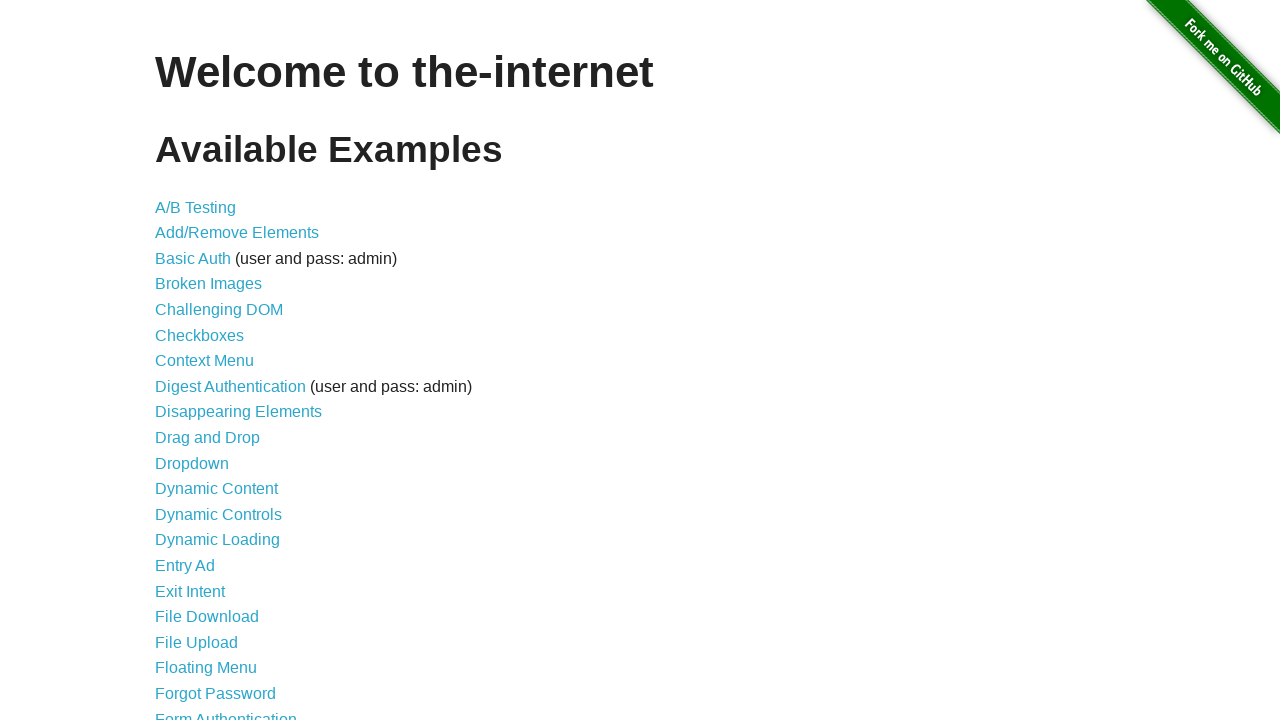

Injected jQuery Growl CSS stylesheet into page
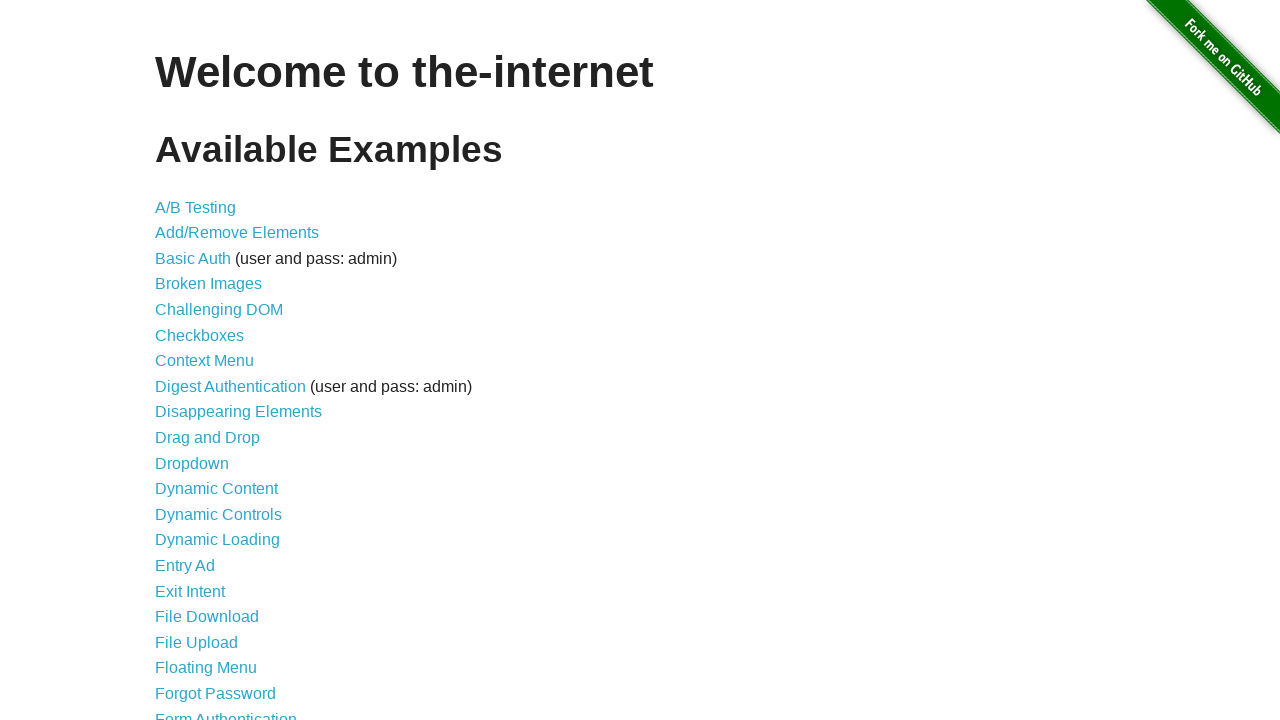

jQuery Growl library loaded and available
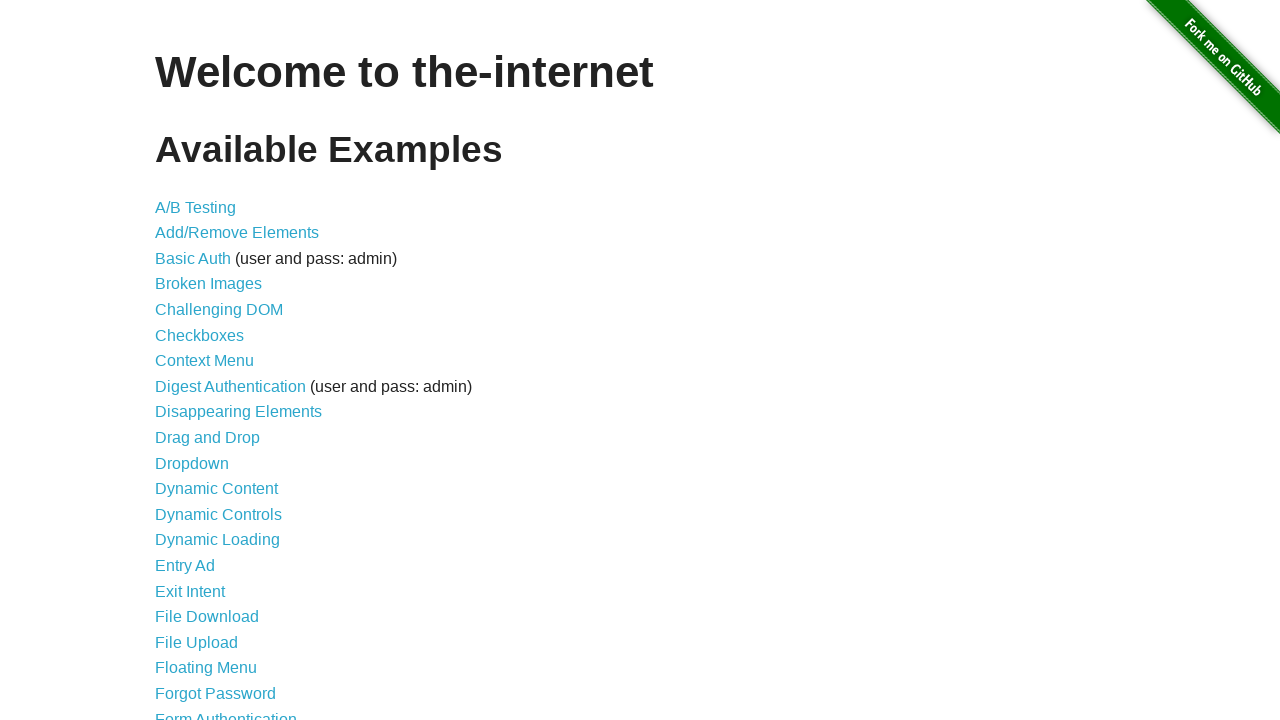

Displayed notification message using jQuery Growl library
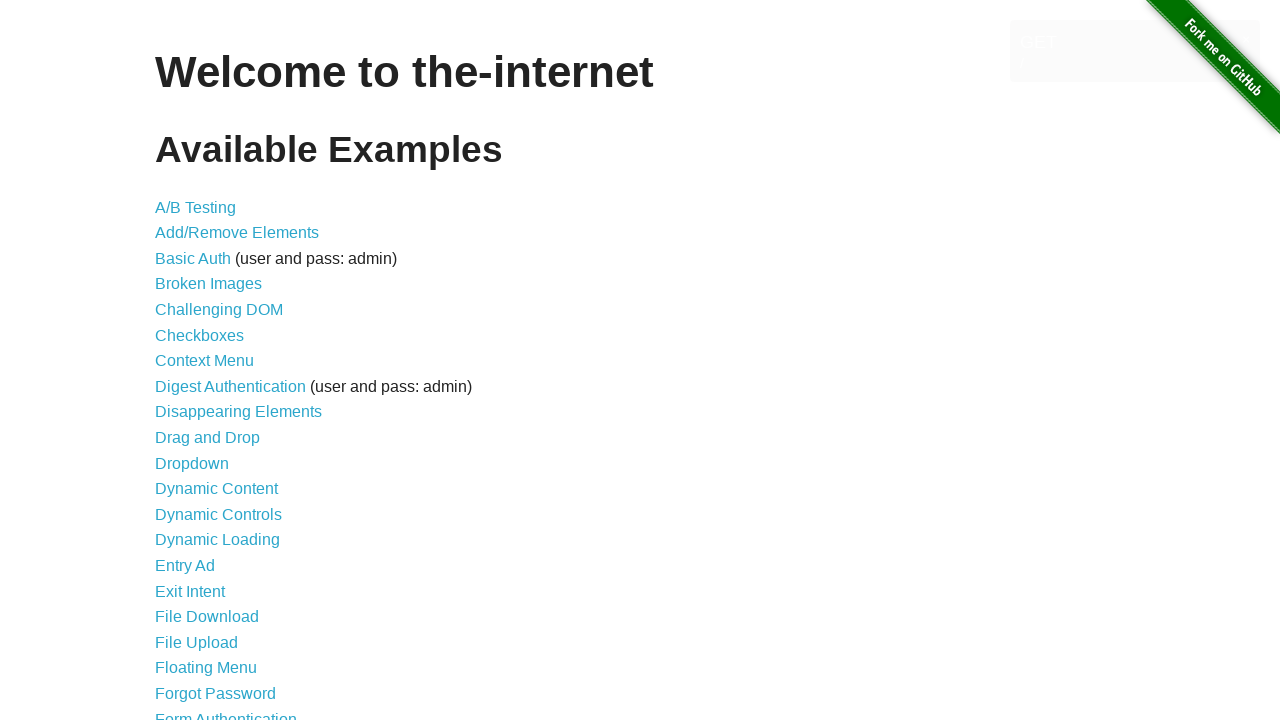

Growl notification message appeared on page
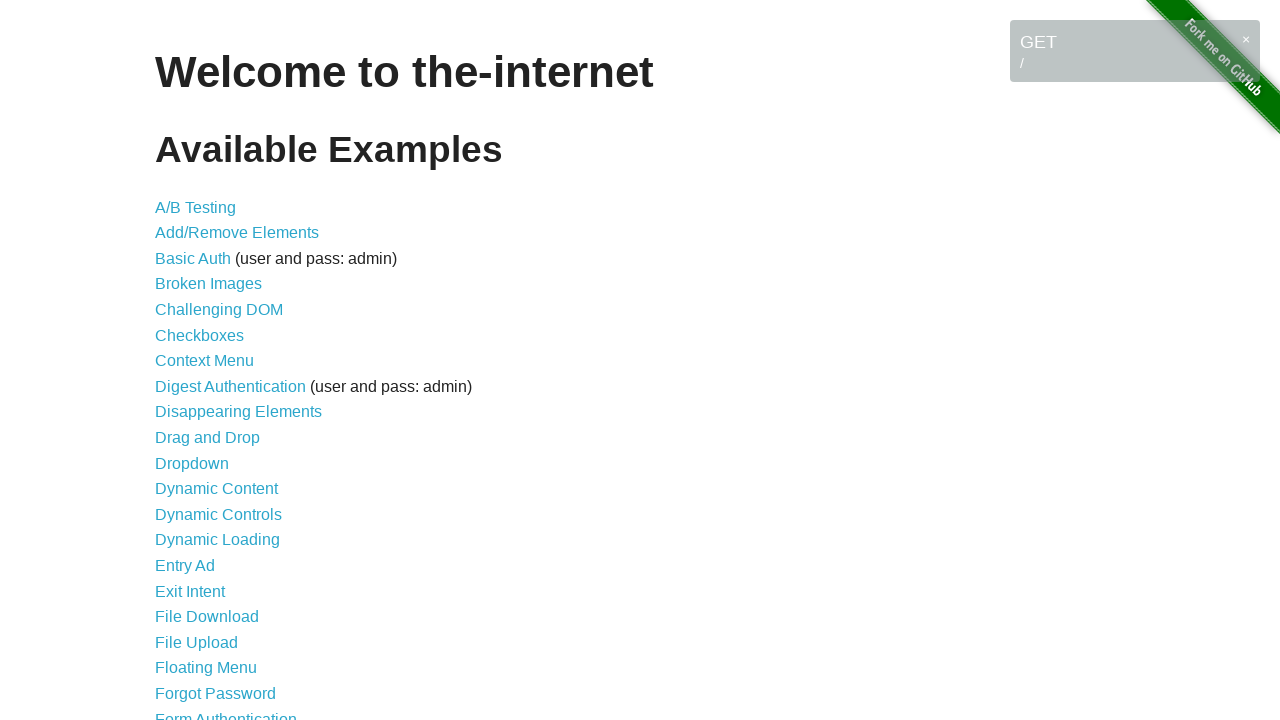

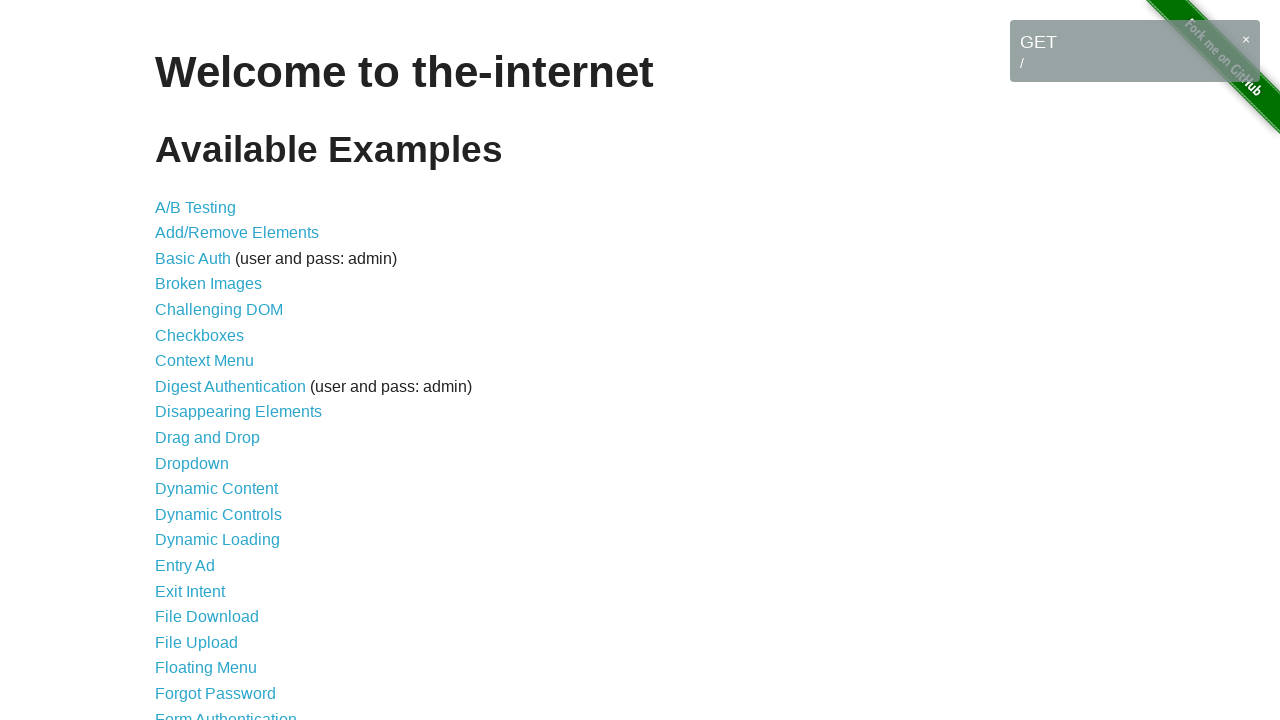